Tests checkbox functionality by clicking three different checkboxes on an automation practice page, using different locator strategies (id, xpath with id, xpath with name).

Starting URL: https://www.rahulshettyacademy.com/AutomationPractice/

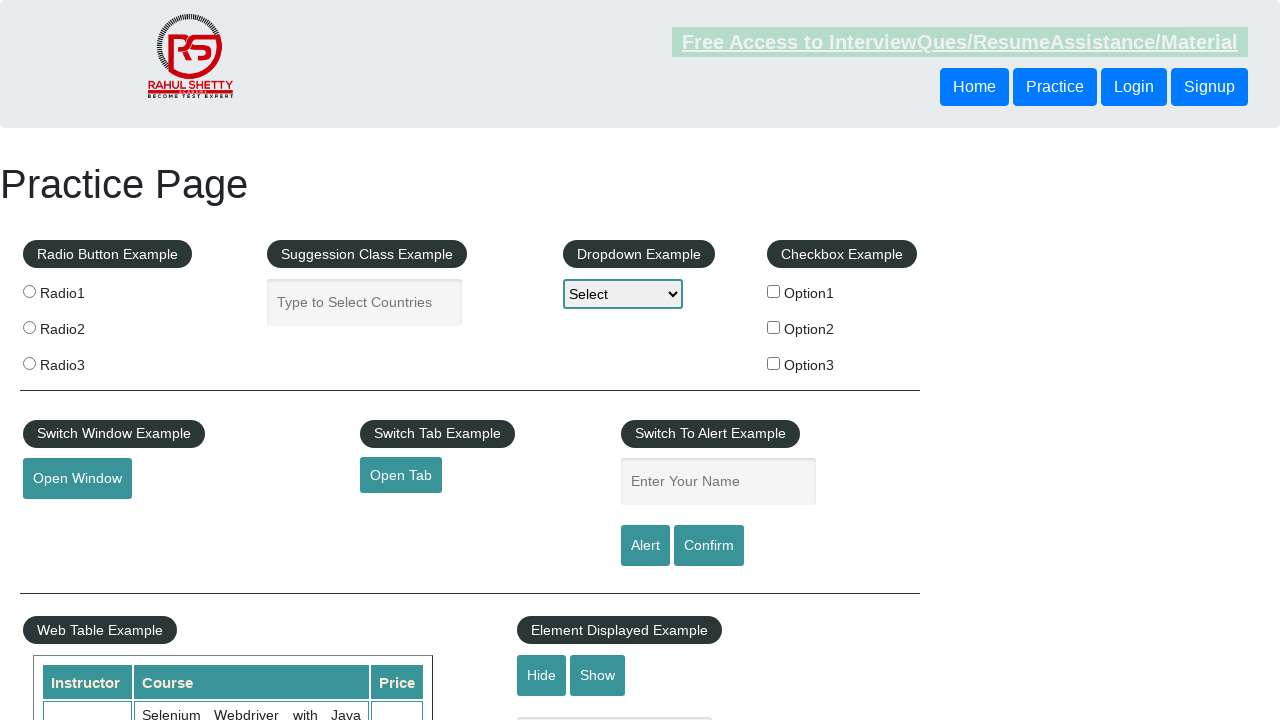

Navigated to automation practice page
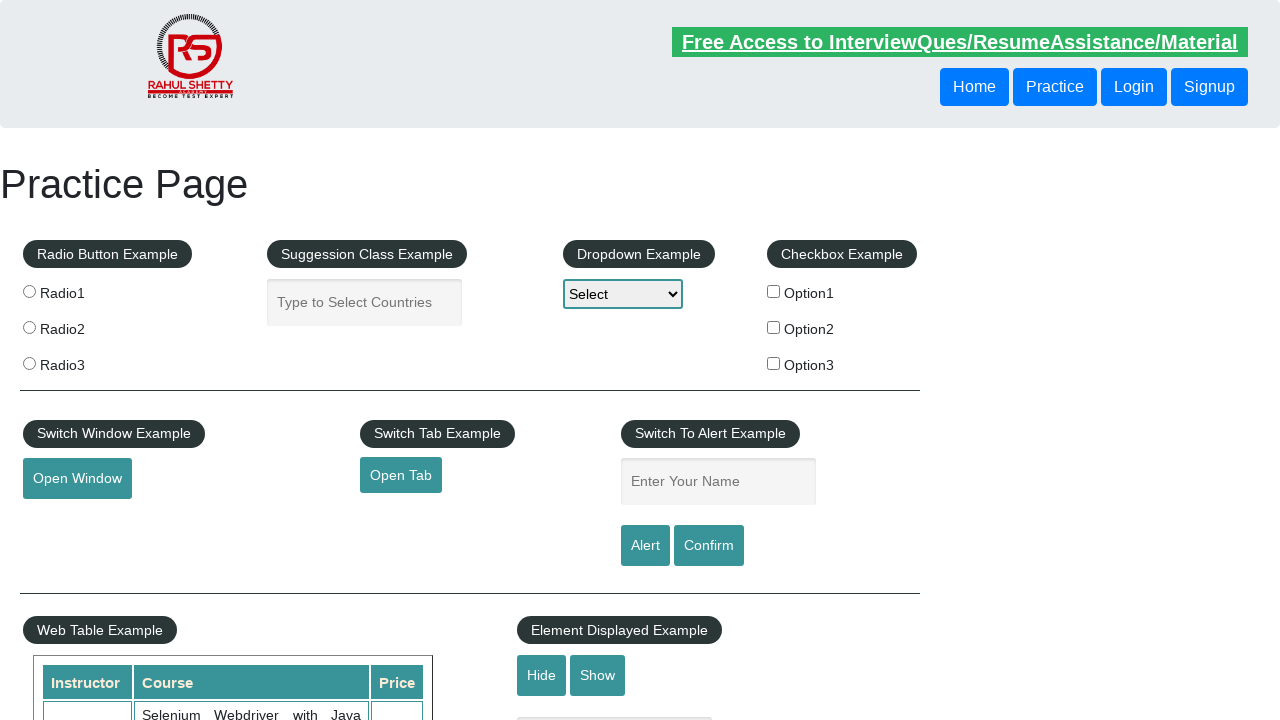

Clicked first checkbox using id selector at (774, 291) on #checkBoxOption1
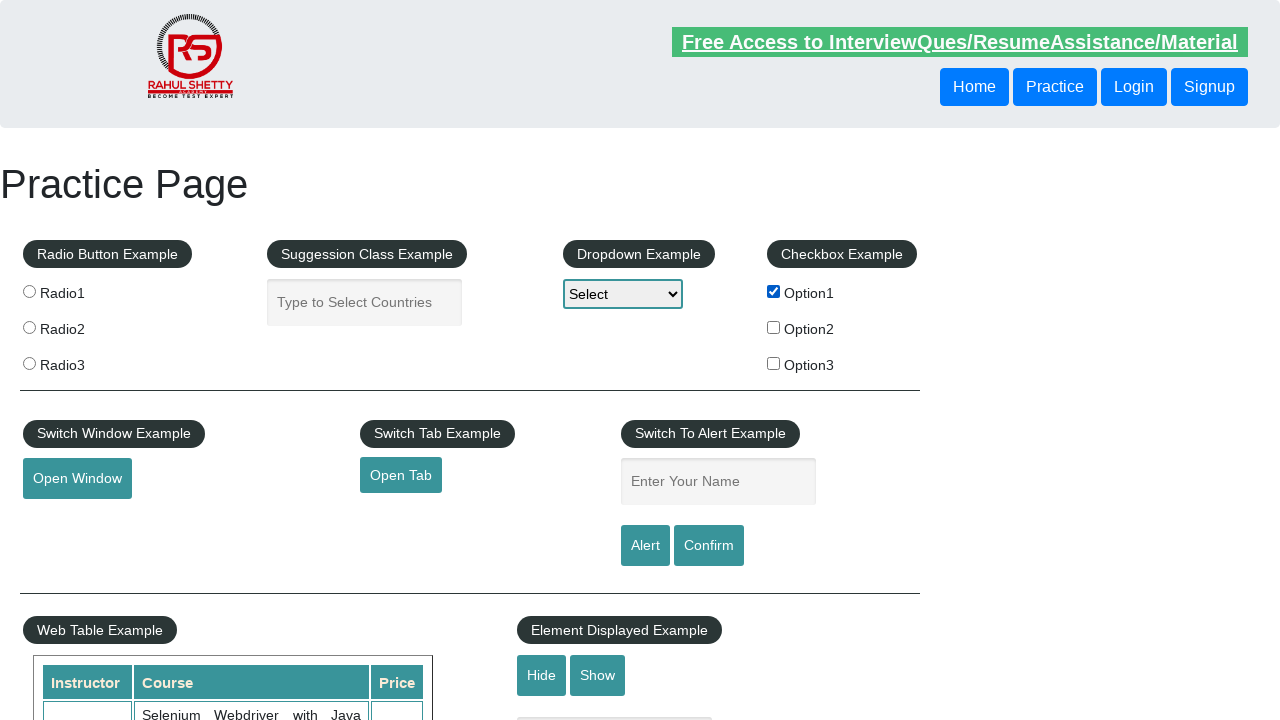

Clicked second checkbox using CSS selector with id at (774, 327) on input#checkBoxOption2
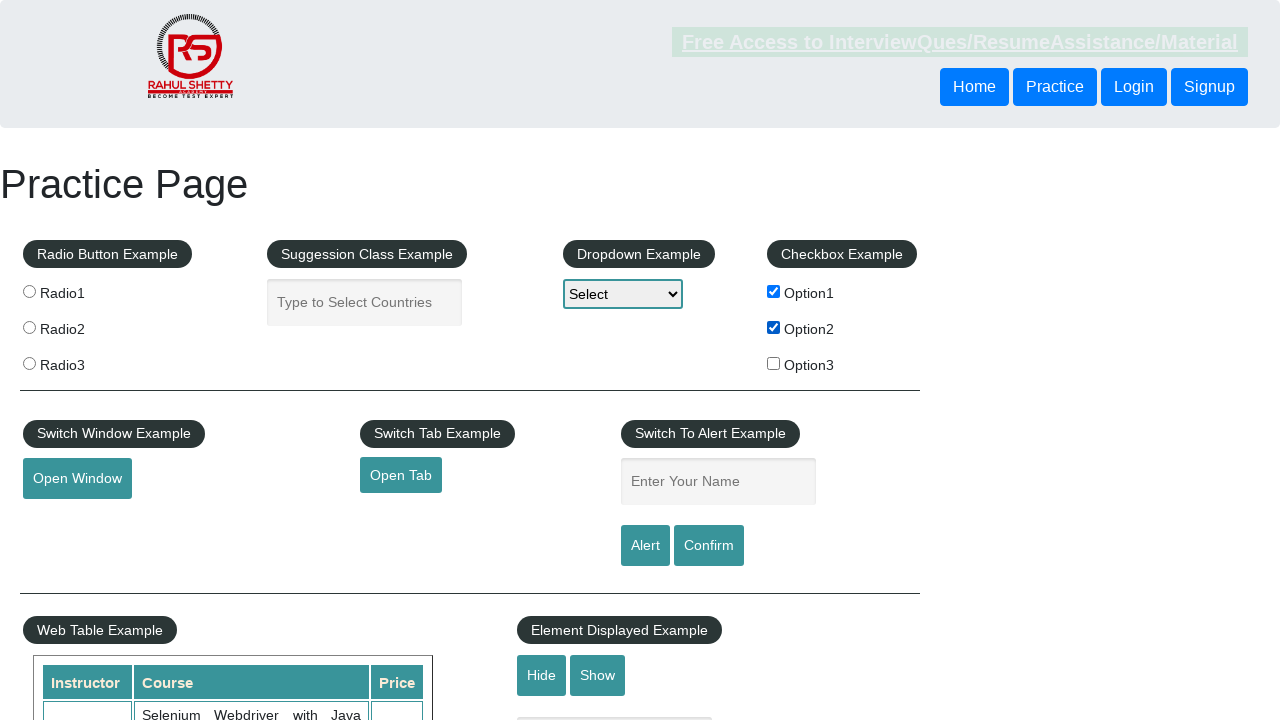

Clicked third checkbox using name attribute selector at (774, 363) on input[name='checkBoxOption3']
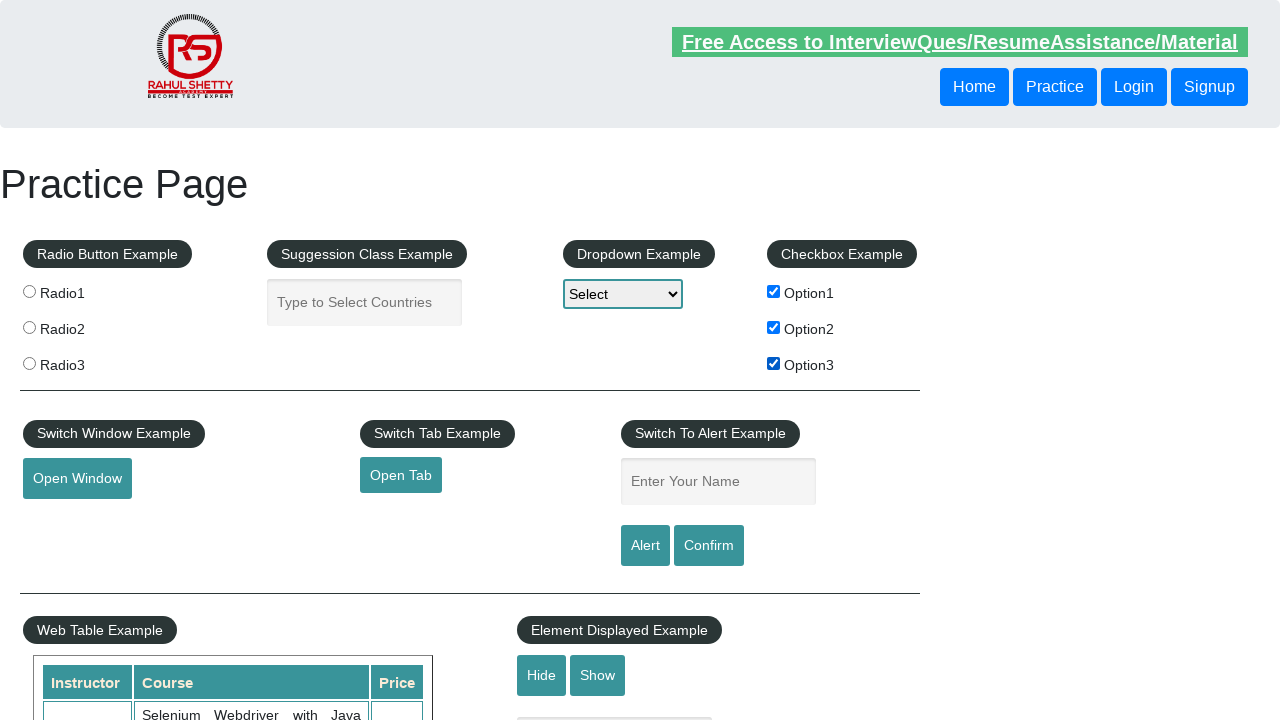

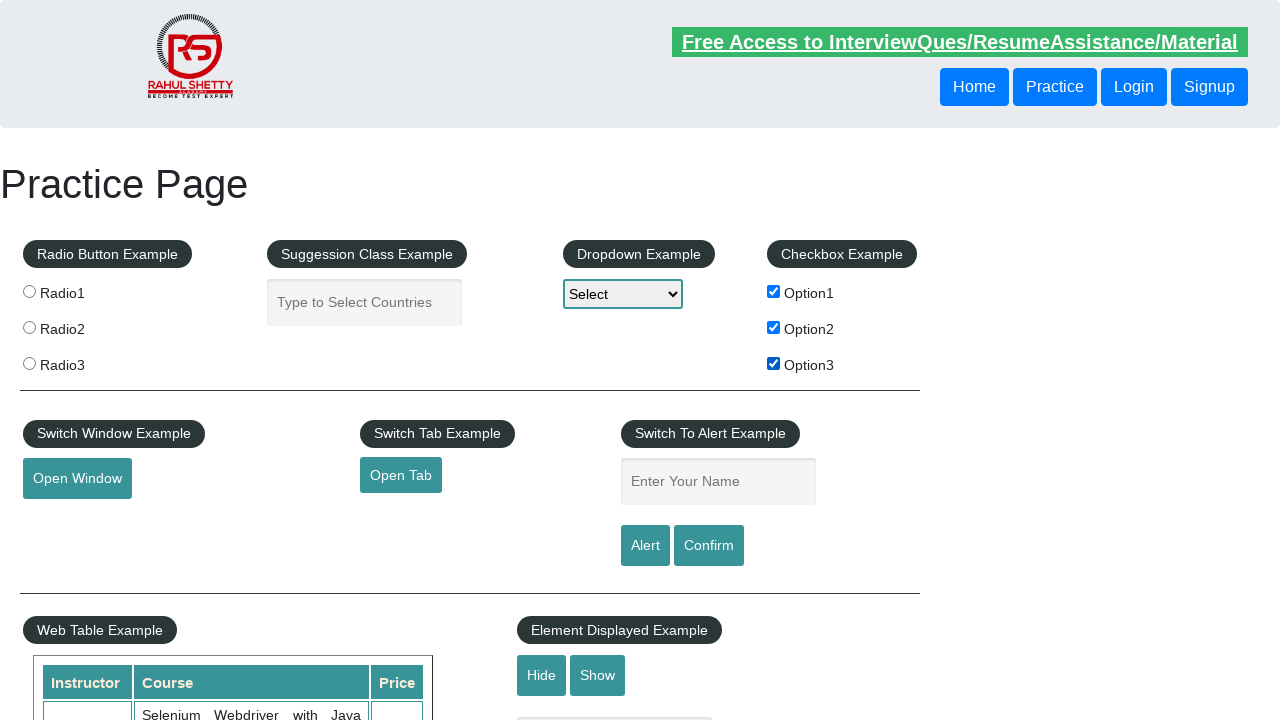